Clicks the Start link in the footer and verifies it stays on the homepage

Starting URL: https://www.99-bottles-of-beer.net/

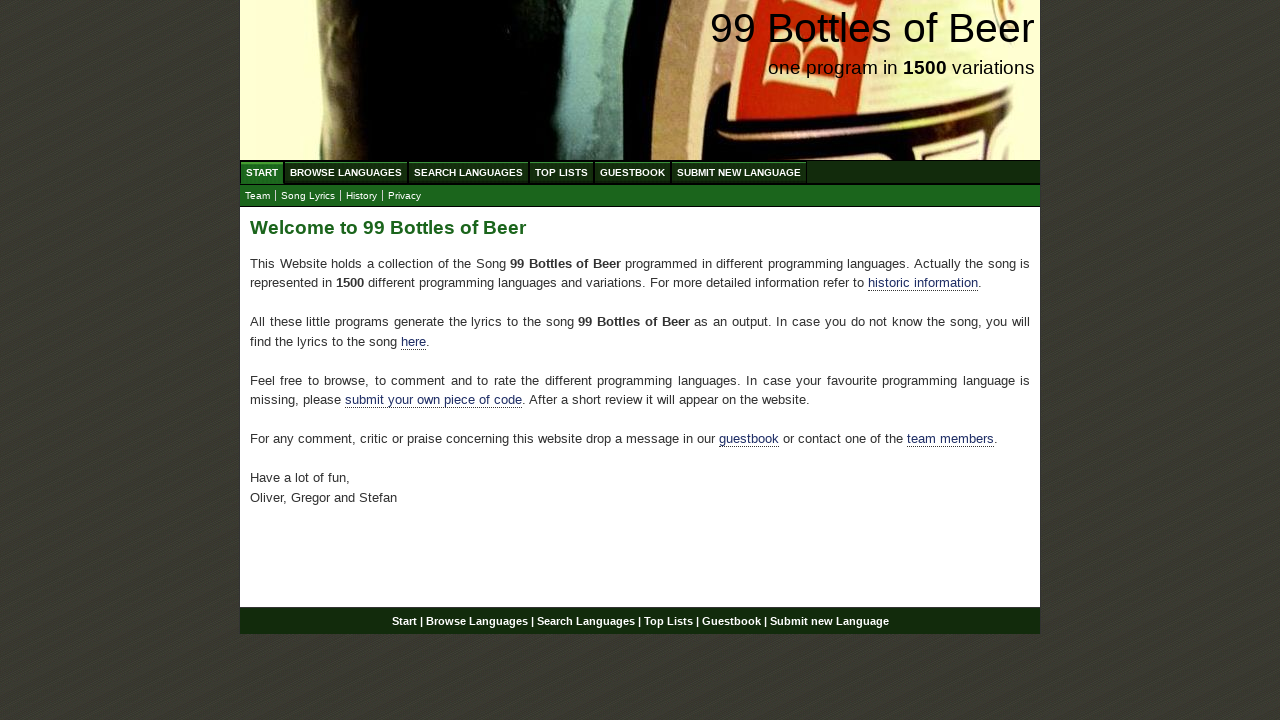

Clicked Start link in footer at (404, 621) on div#footer a[href='/']
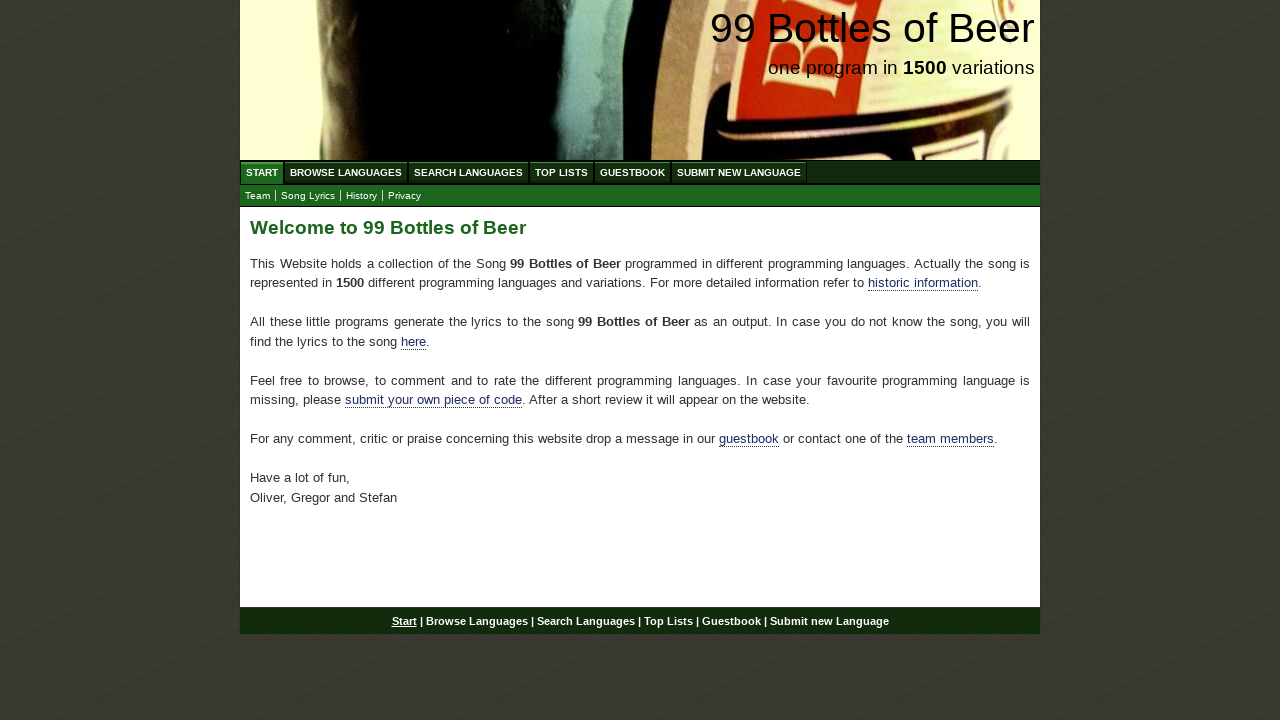

Verified navigation to homepage URL
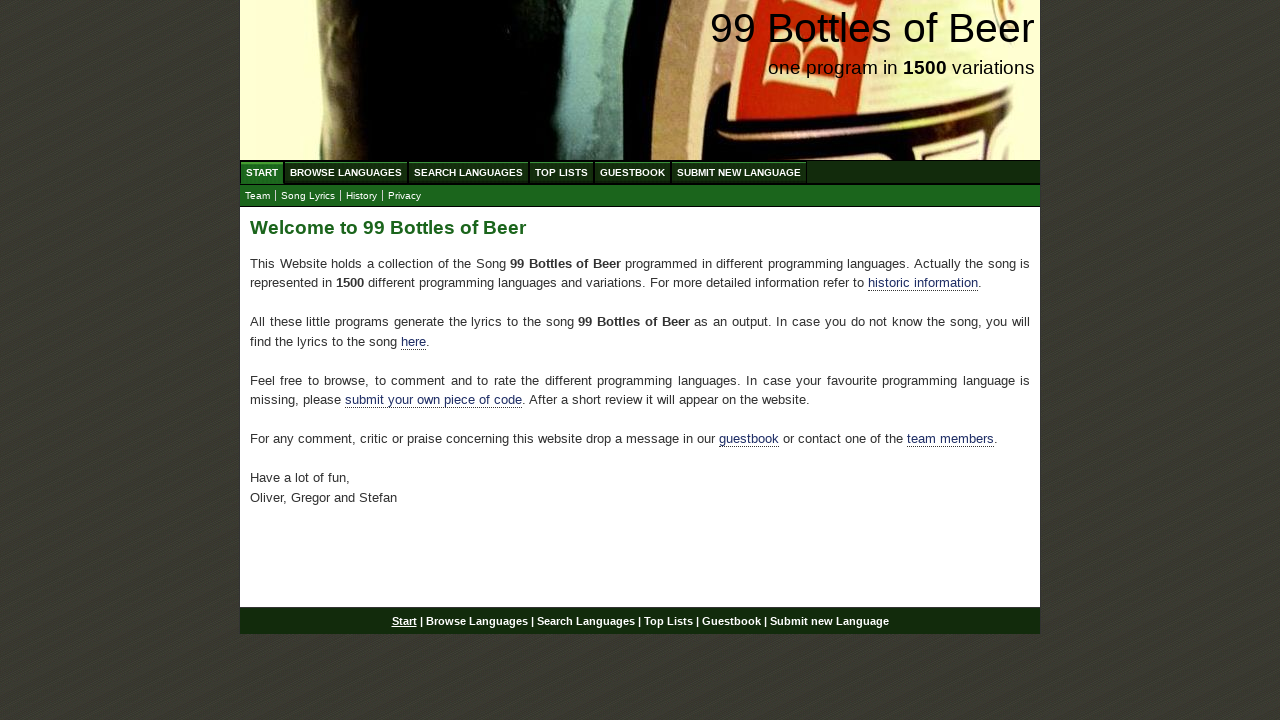

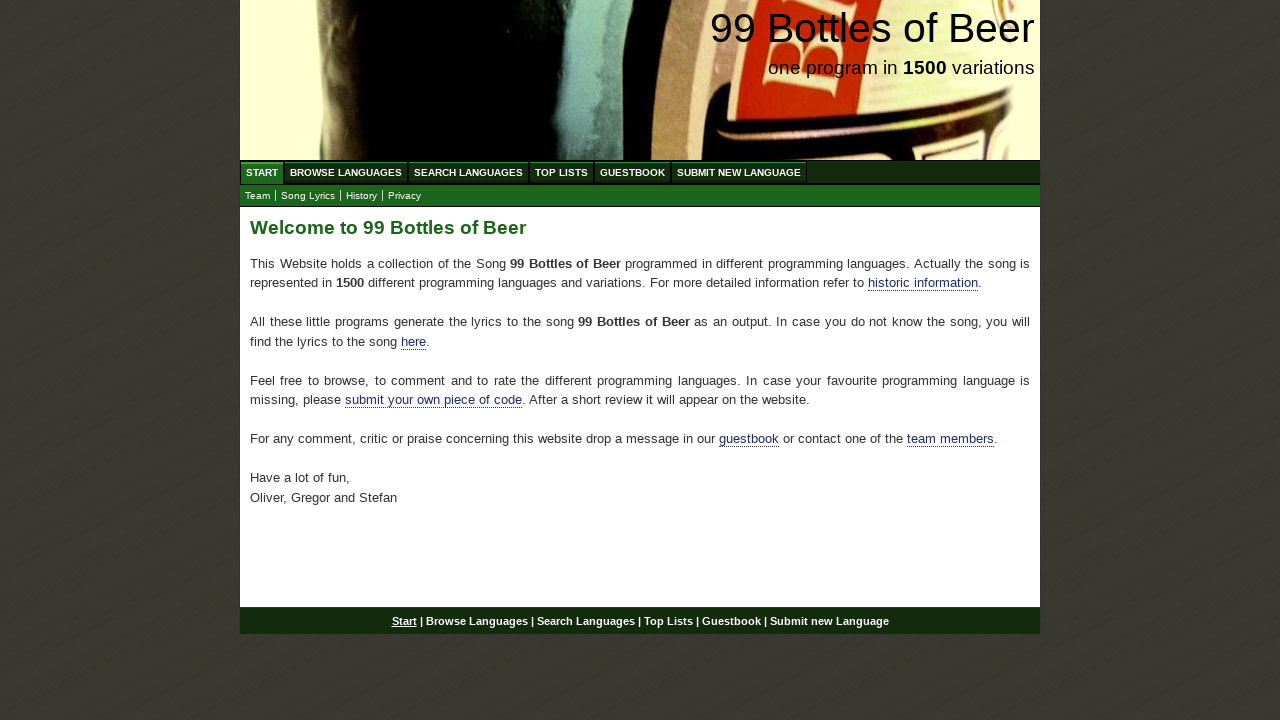